Tests select dropdown functionality on a demo site by selecting options from both single-select and multi-select dropdown menus using different selection methods (by index, by value, and by visible text).

Starting URL: https://demoqa.com/select-menu

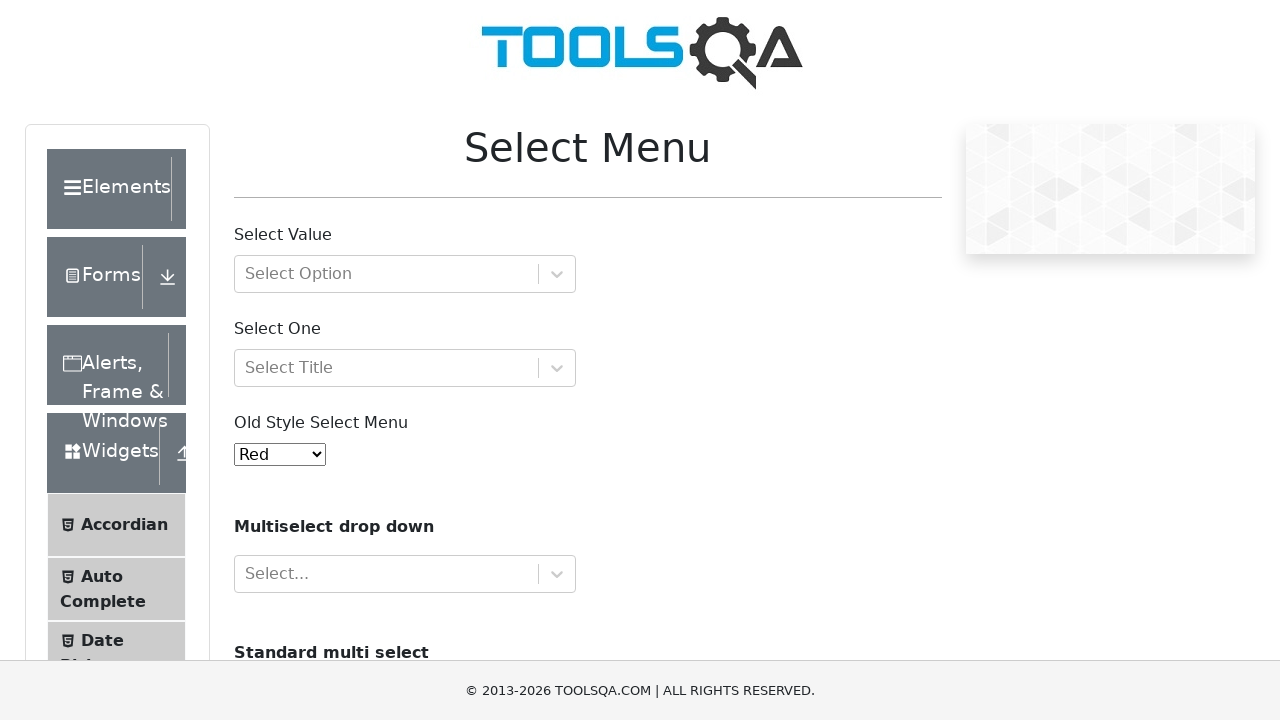

Scrolled down 400px to view select menu elements
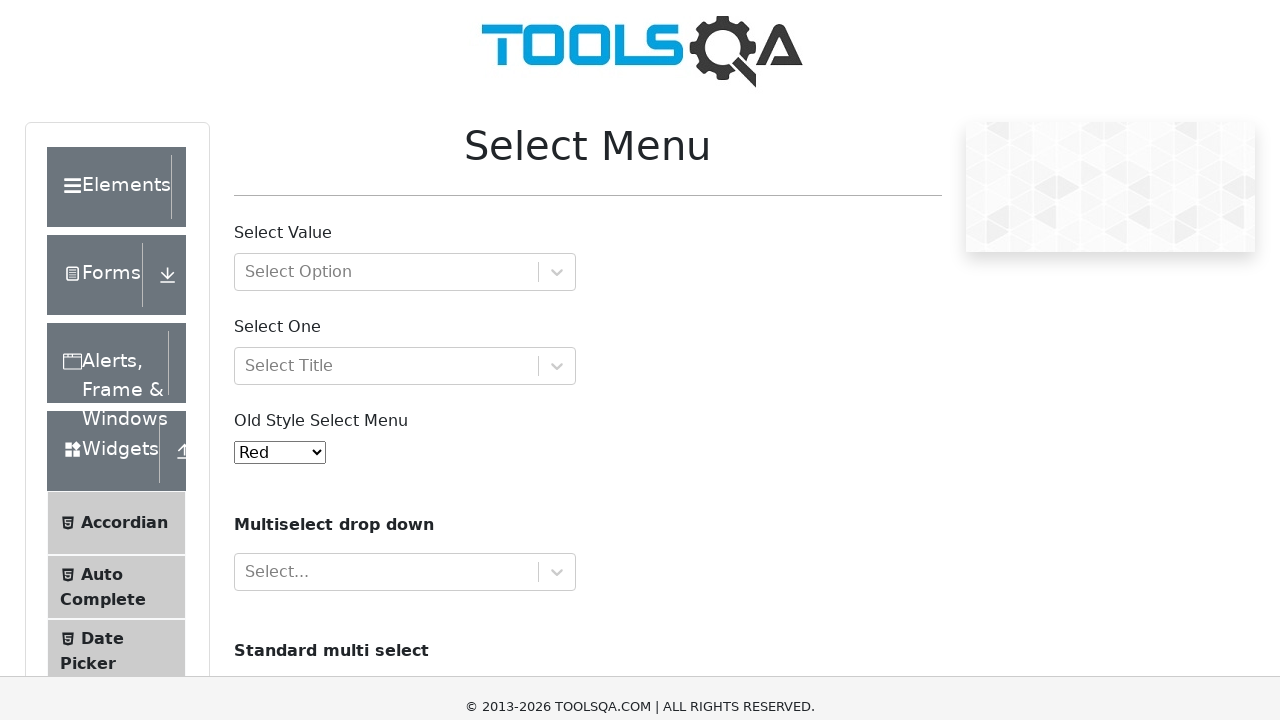

Selected option at index 6 from single-select dropdown on #oldSelectMenu
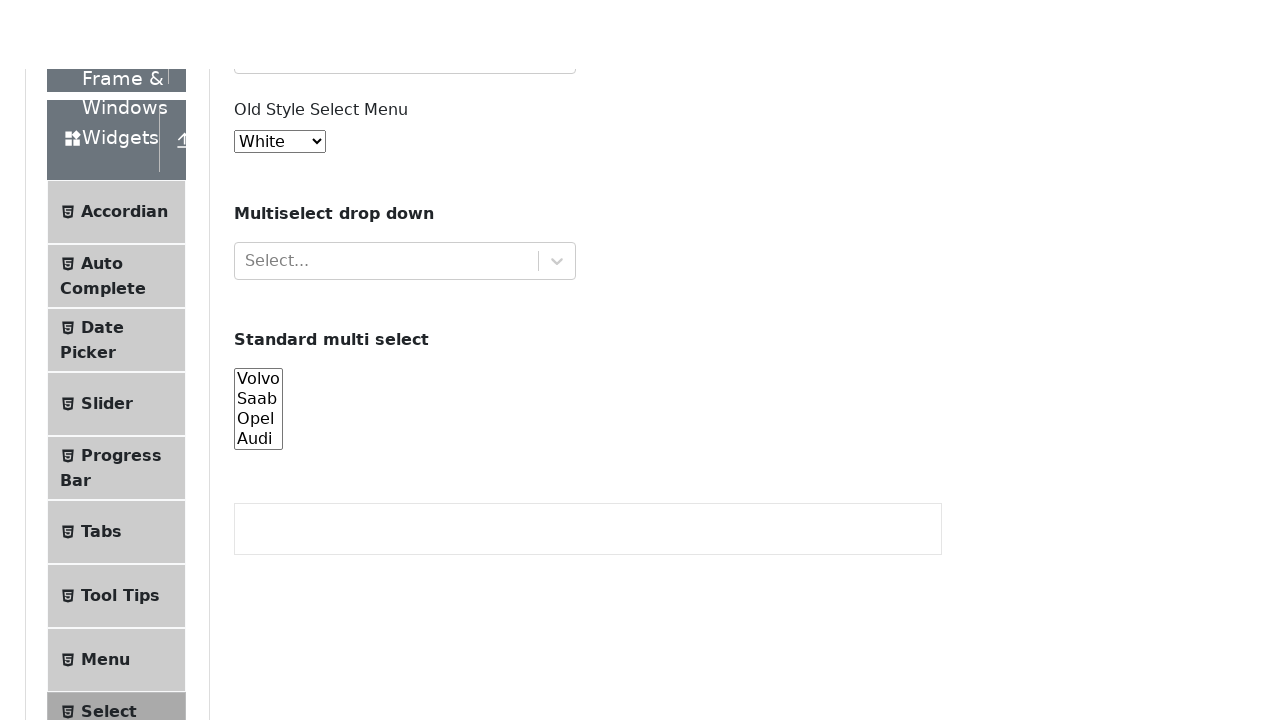

Selected option with value '7' from single-select dropdown on #oldSelectMenu
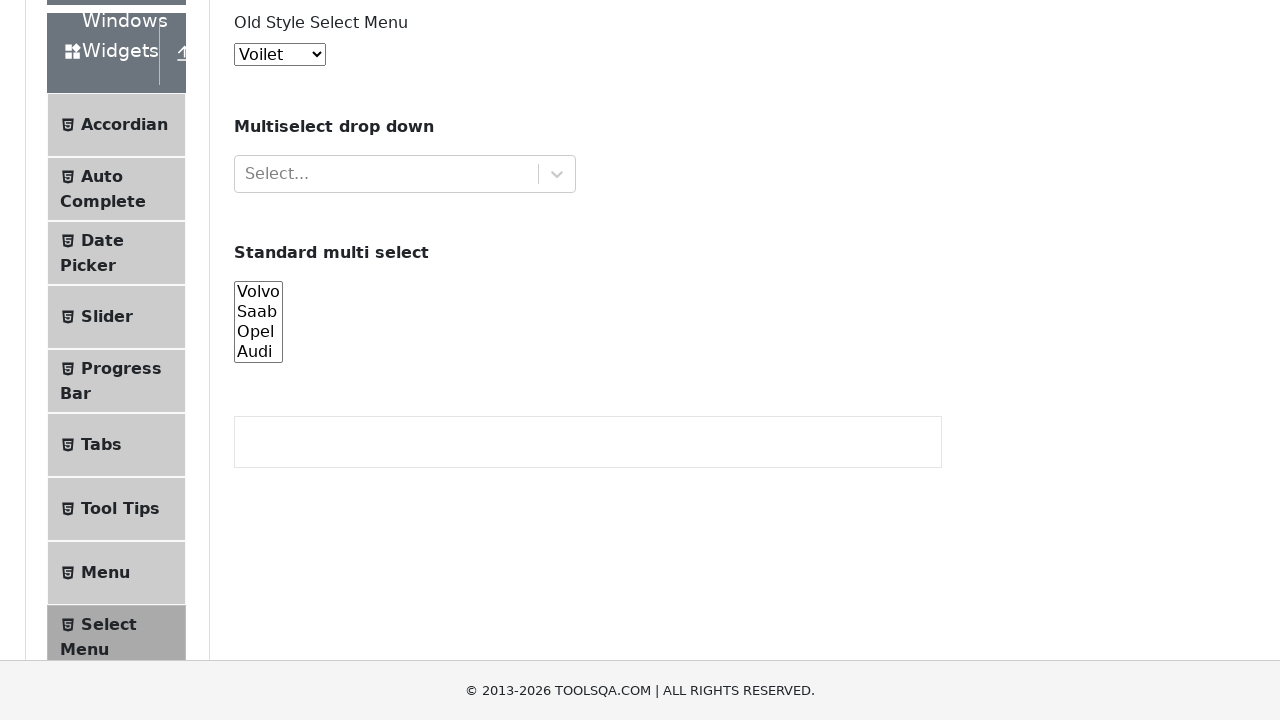

Selected 'Aqua' option from single-select dropdown by visible text on #oldSelectMenu
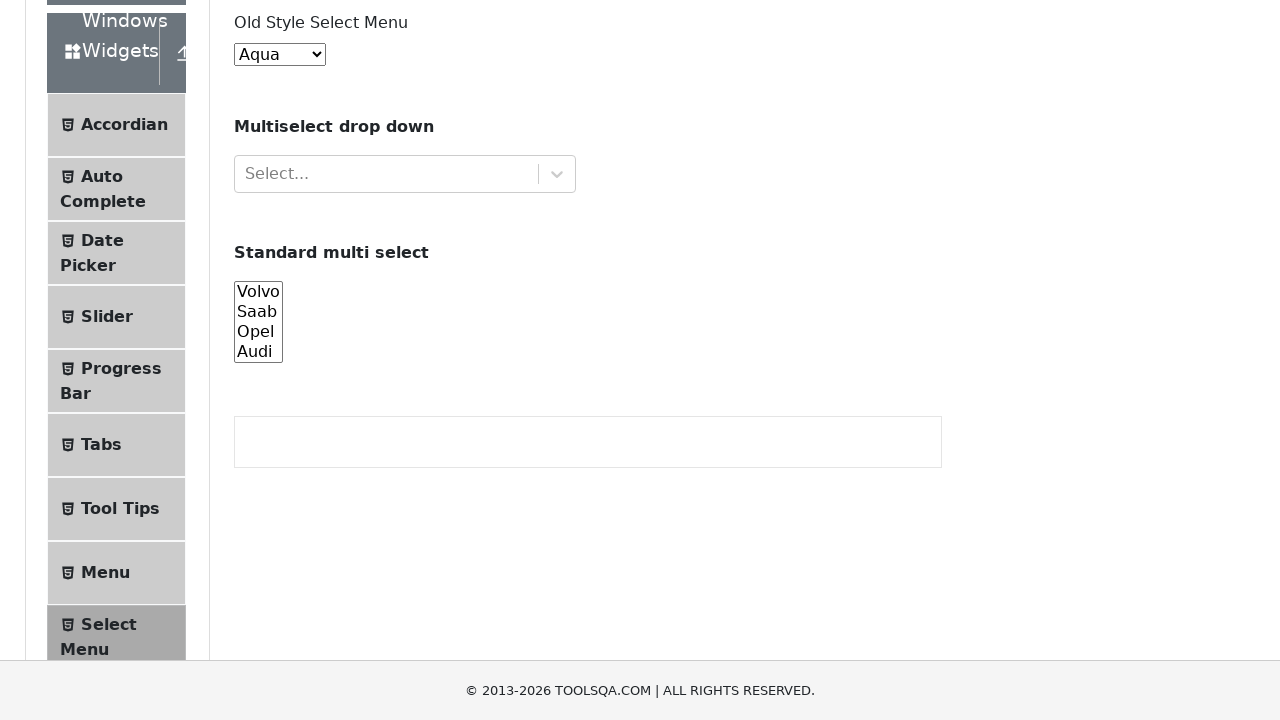

Selected 'volvo' from multi-select dropdown on #cars
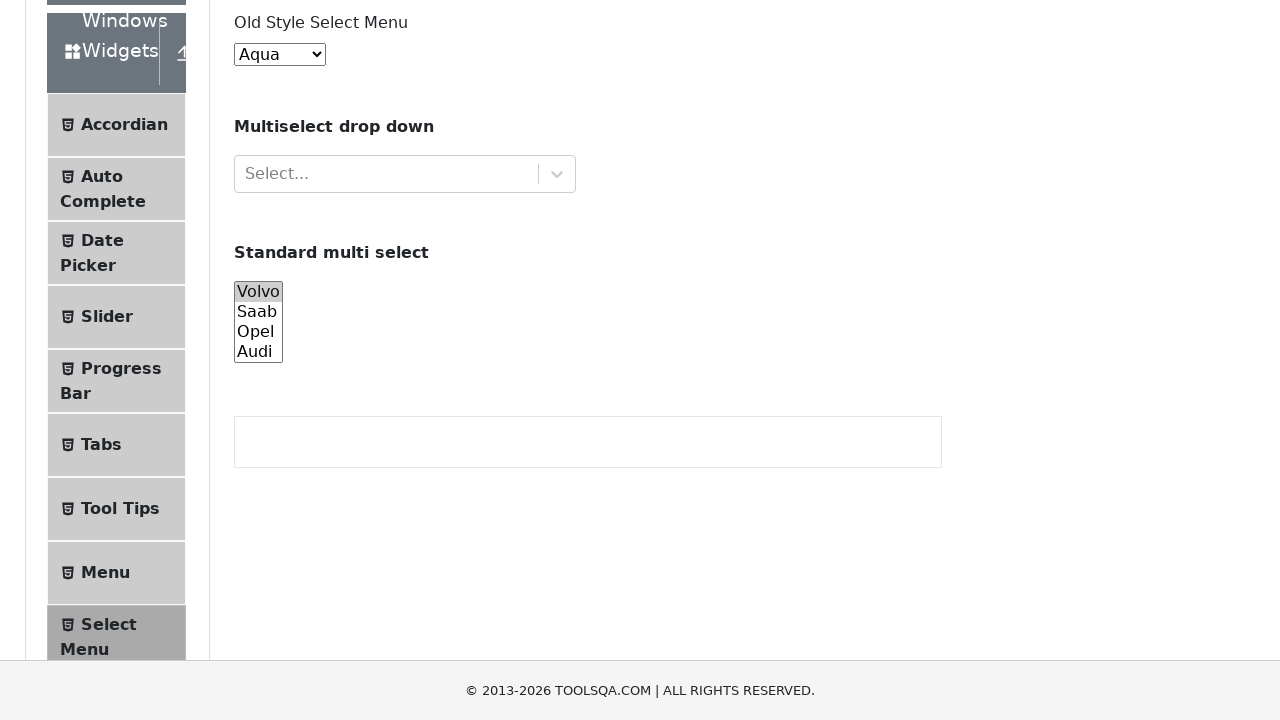

Selected 'audi' from multi-select dropdown (added to existing selection) on #cars
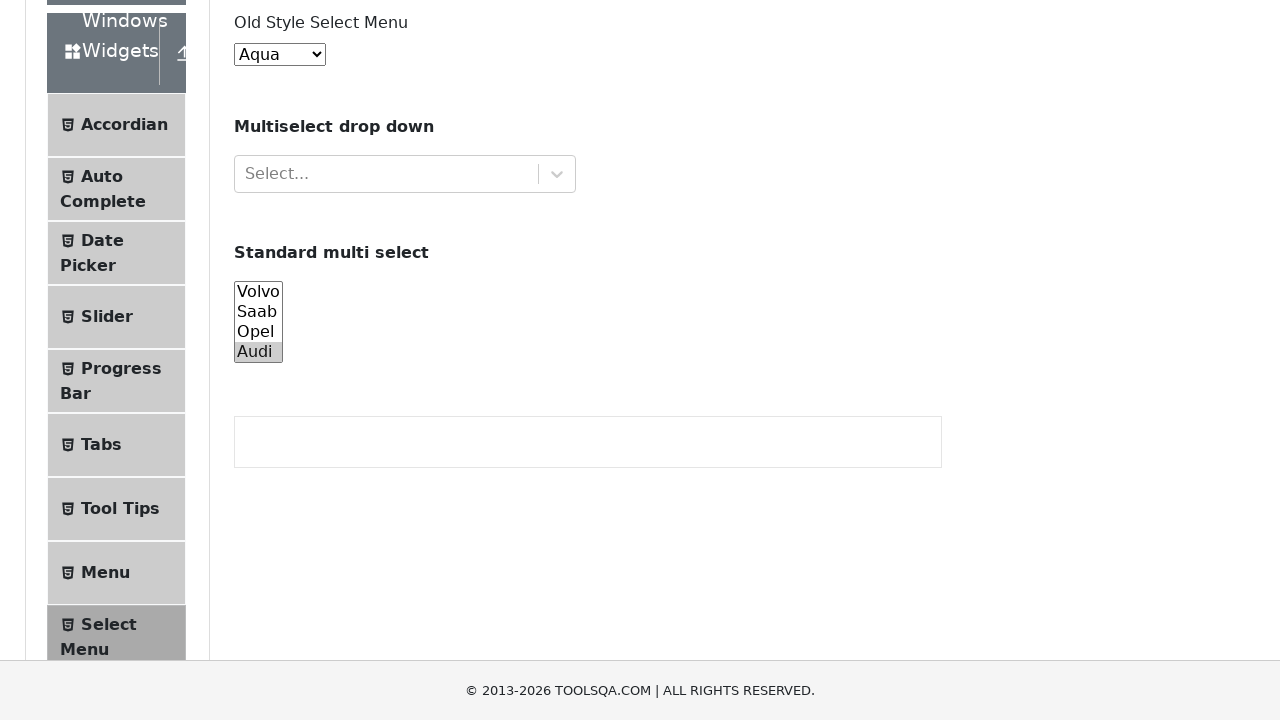

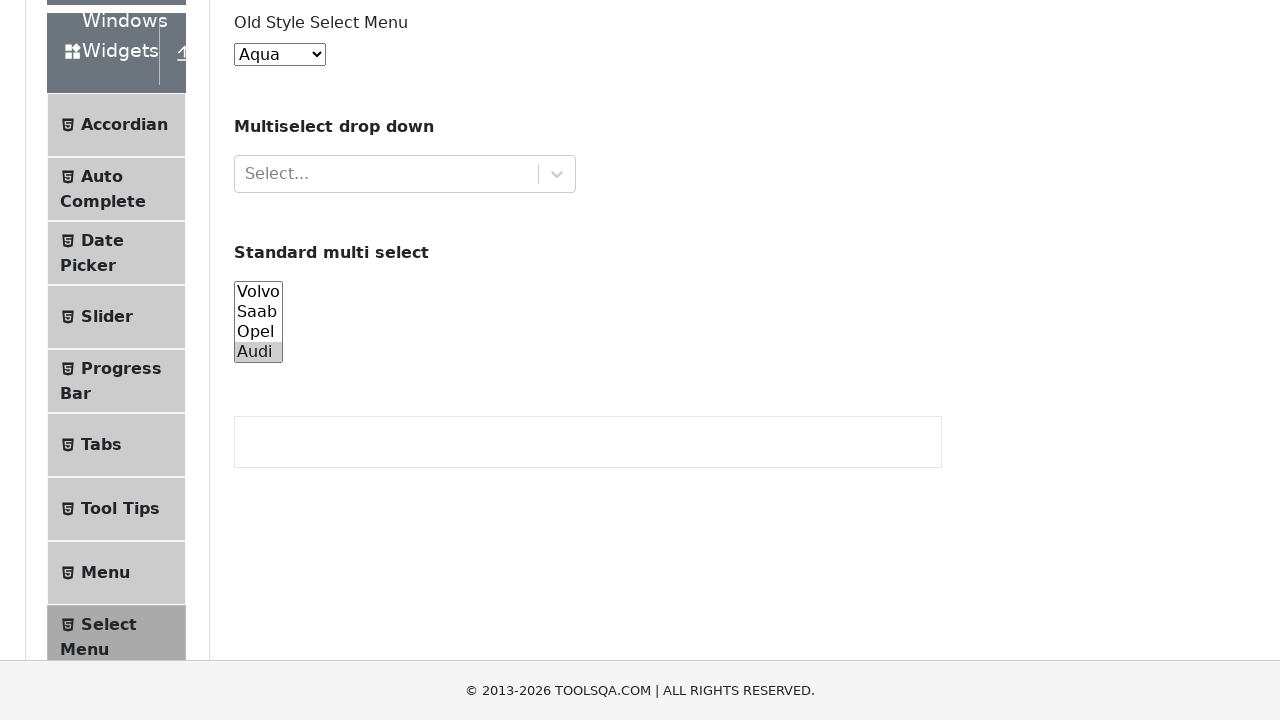